Tests JavaScript alert handling by triggering an alert, verifying its message, dismissing it, and checking the result text

Starting URL: https://automationfc.github.io/basic-form/index.html

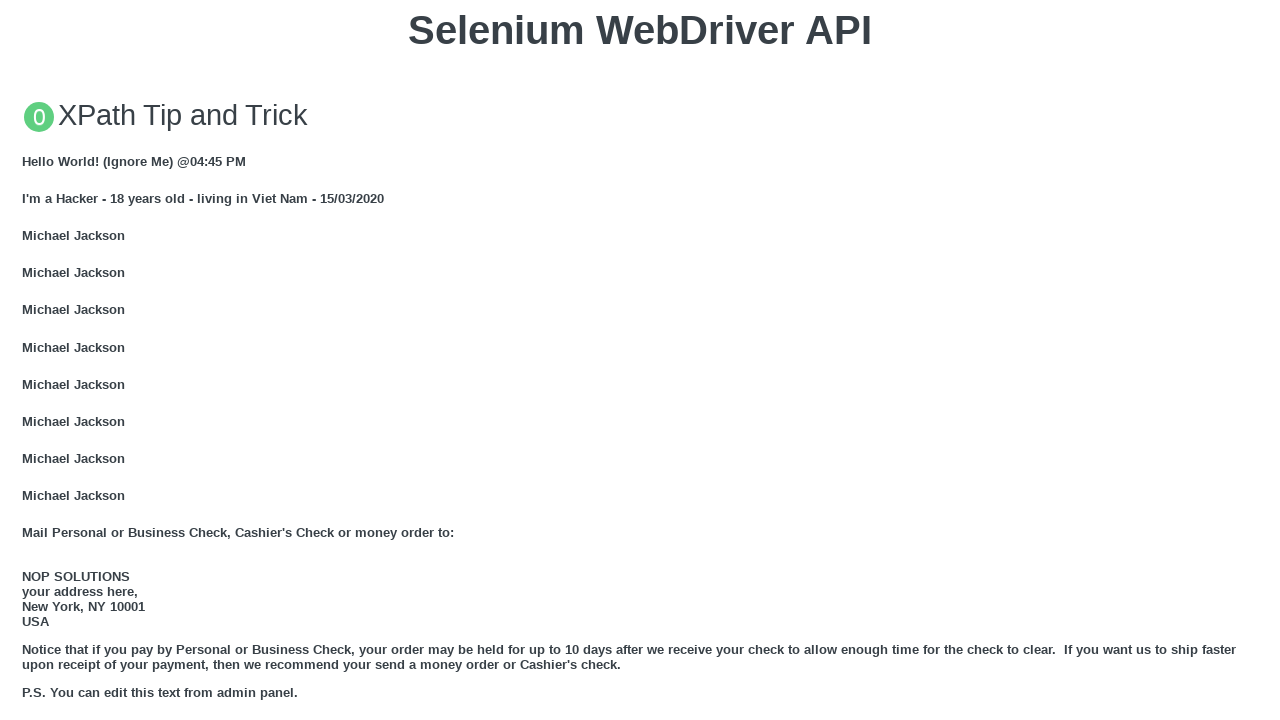

Set up dialog handler to dismiss alerts
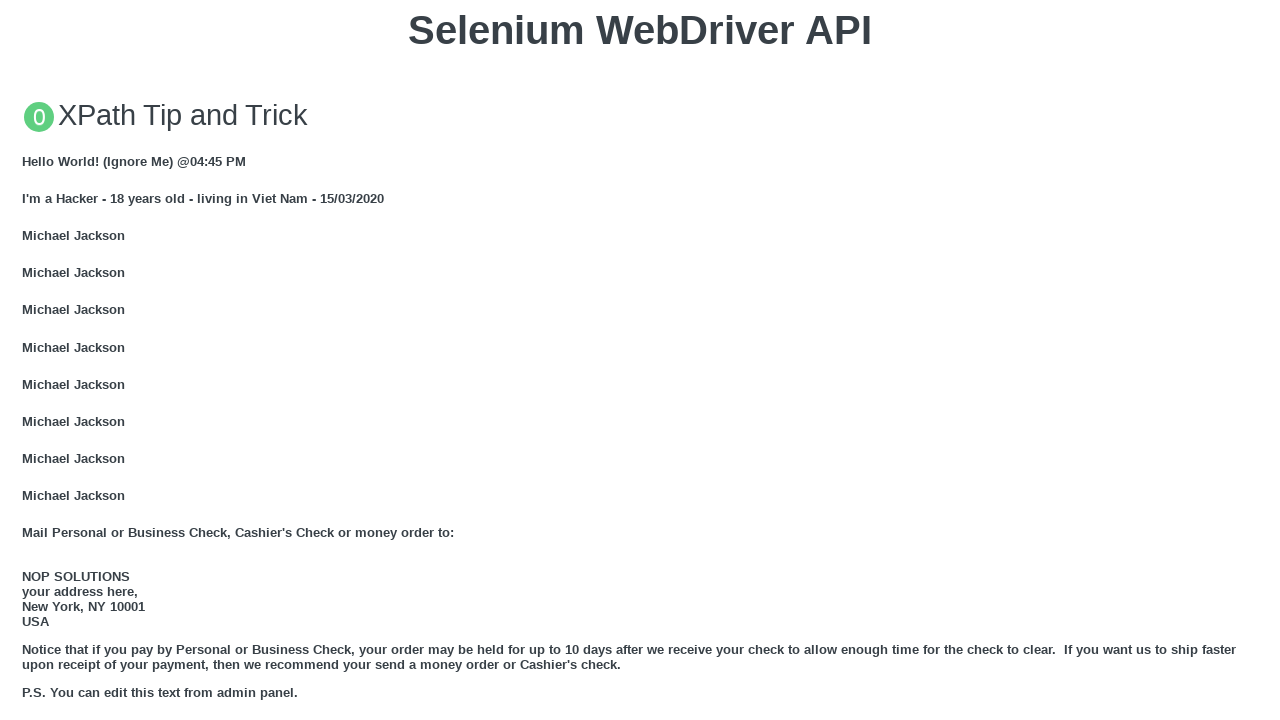

Clicked button to trigger JavaScript alert at (640, 360) on button[onclick='jsAlert()']
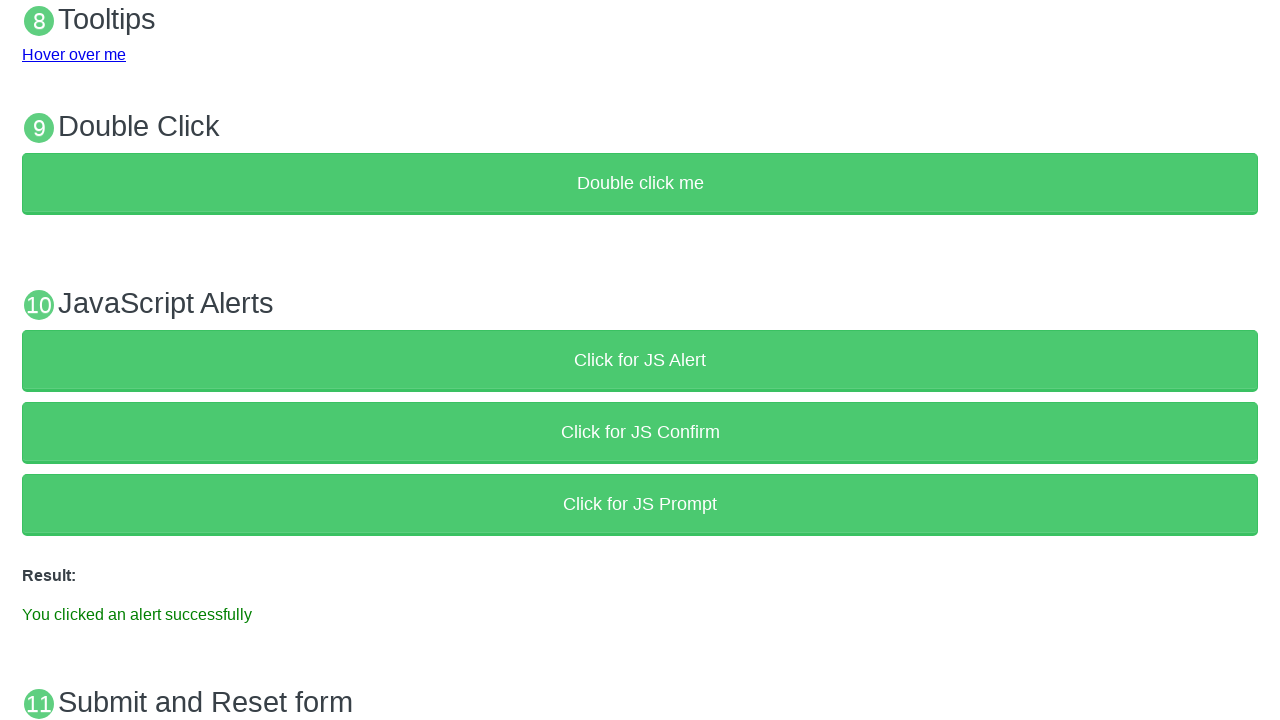

Alert was dismissed and result text appeared
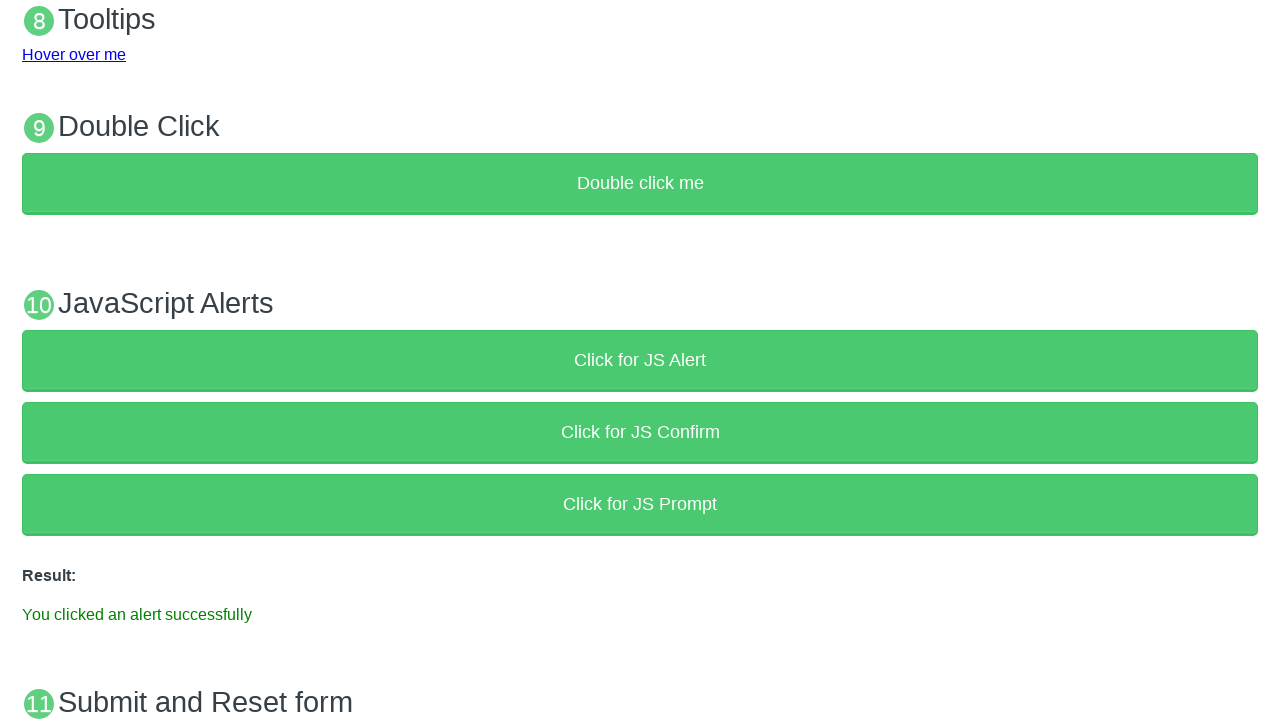

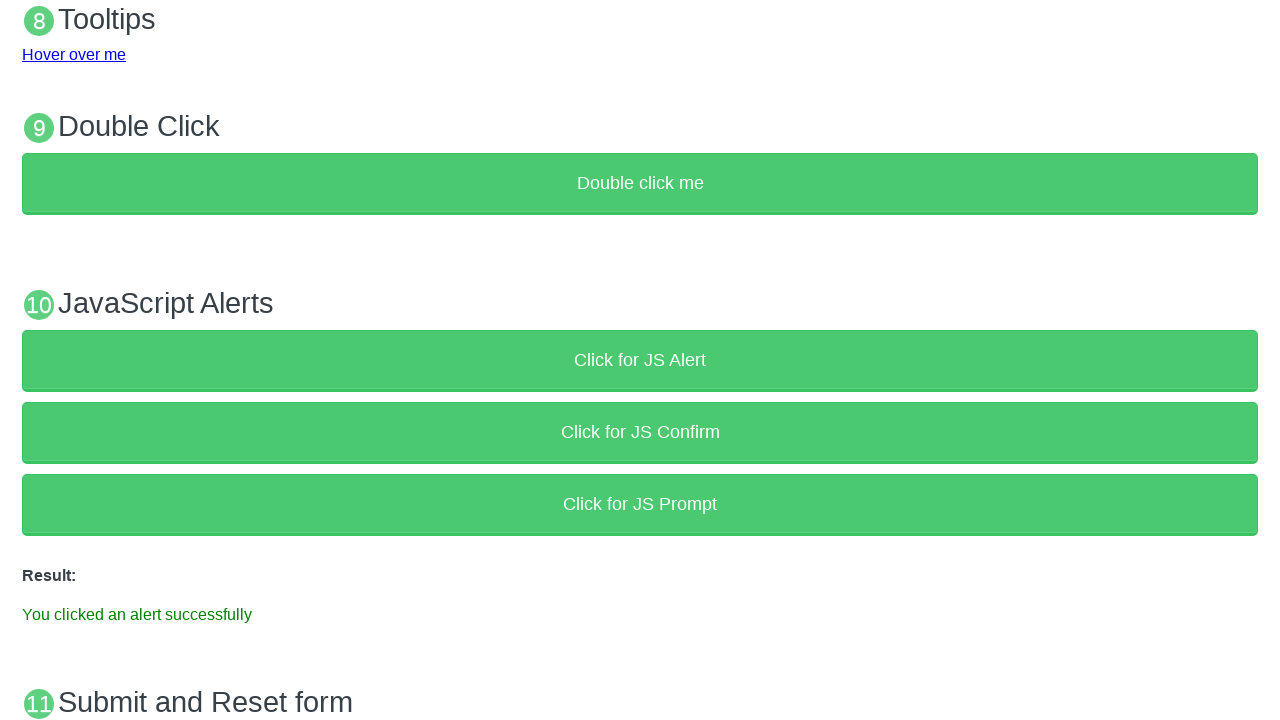